Tests dynamic controls page by removing a checkbox, waiting for it to become stale, then adding it back and verifying it reappears. This tests handling of dynamically added/removed elements.

Starting URL: http://the-internet.herokuapp.com/dynamic_controls

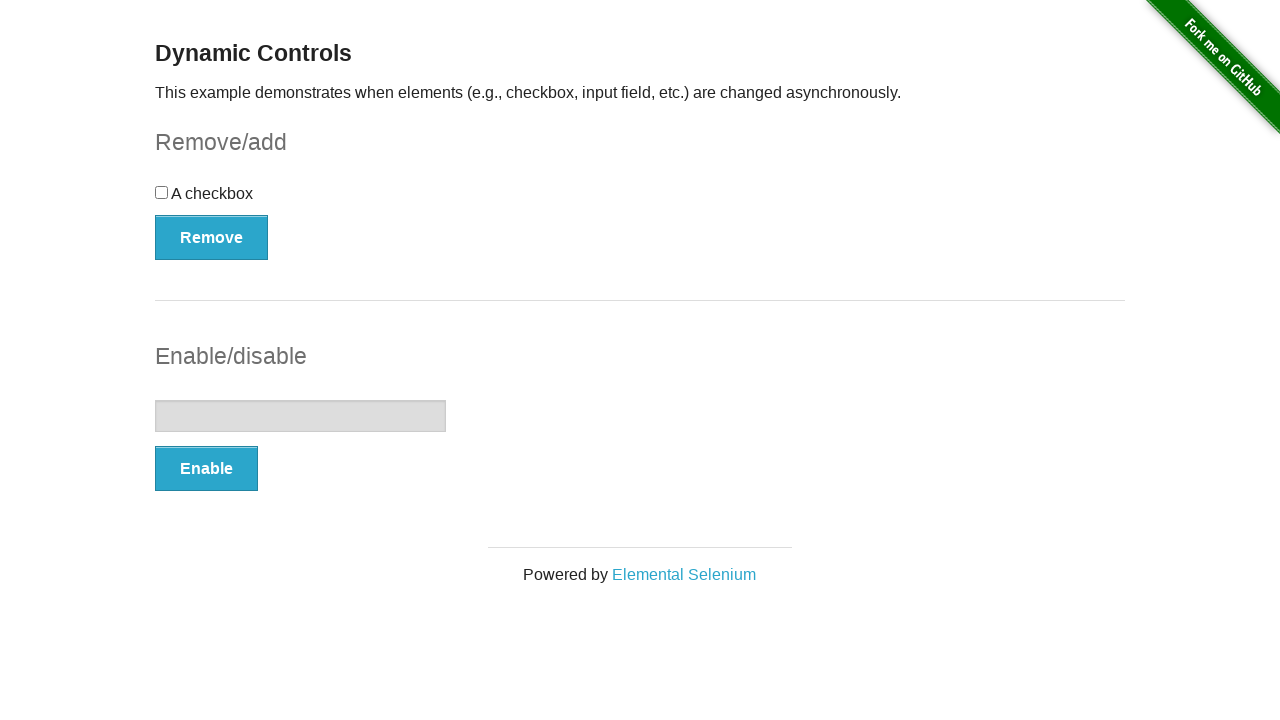

Checkbox is visible on page load
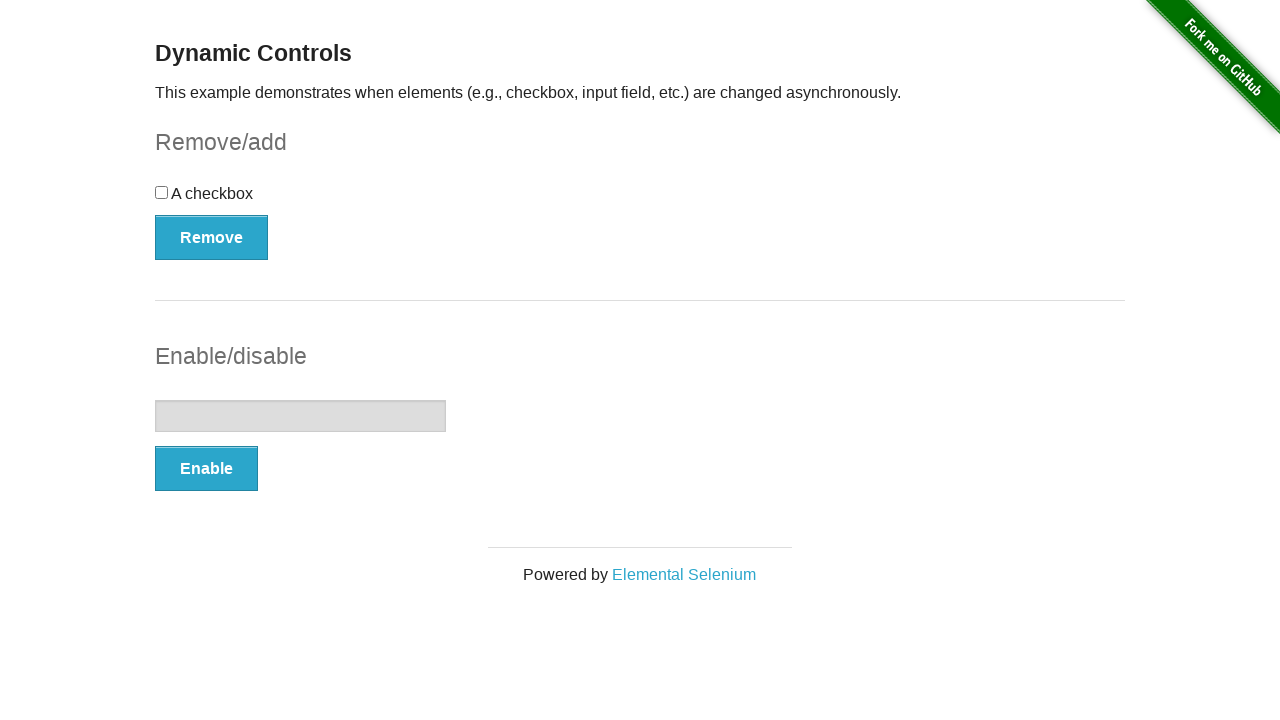

Clicked Remove button to remove checkbox at (212, 237) on xpath=//button[contains(text(),'Remove')]
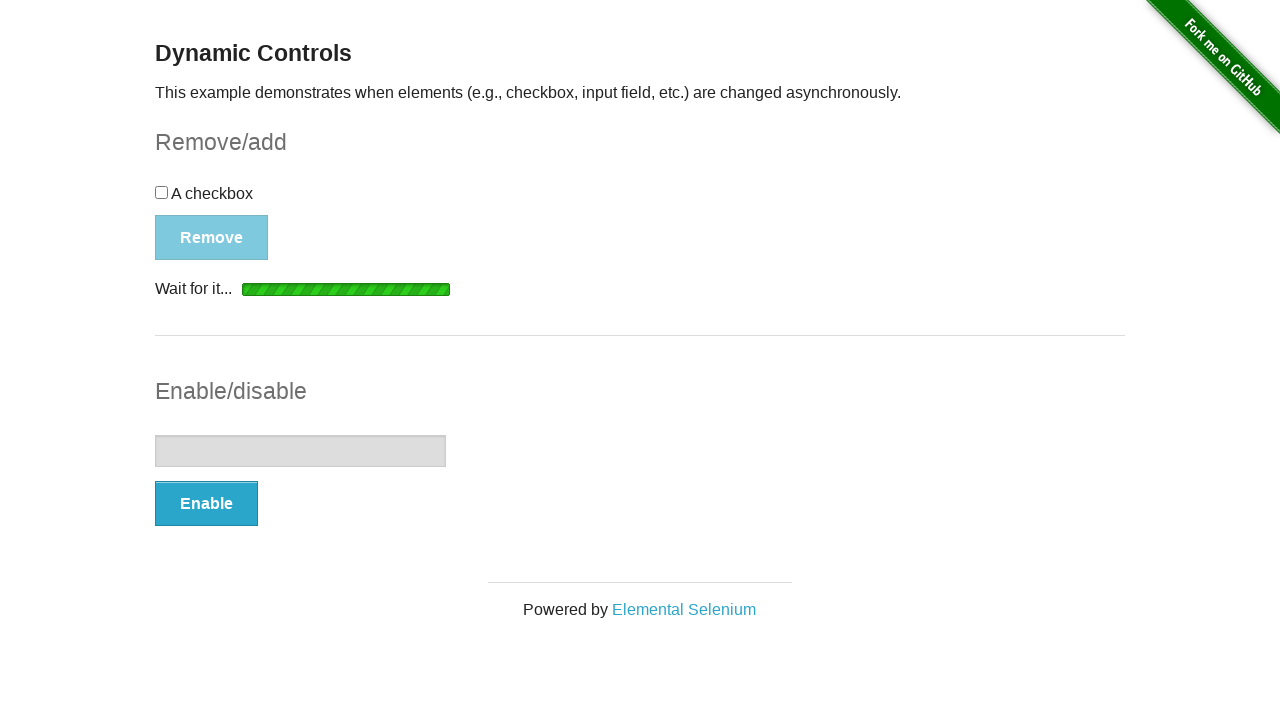

Checkbox has been removed and is no longer visible
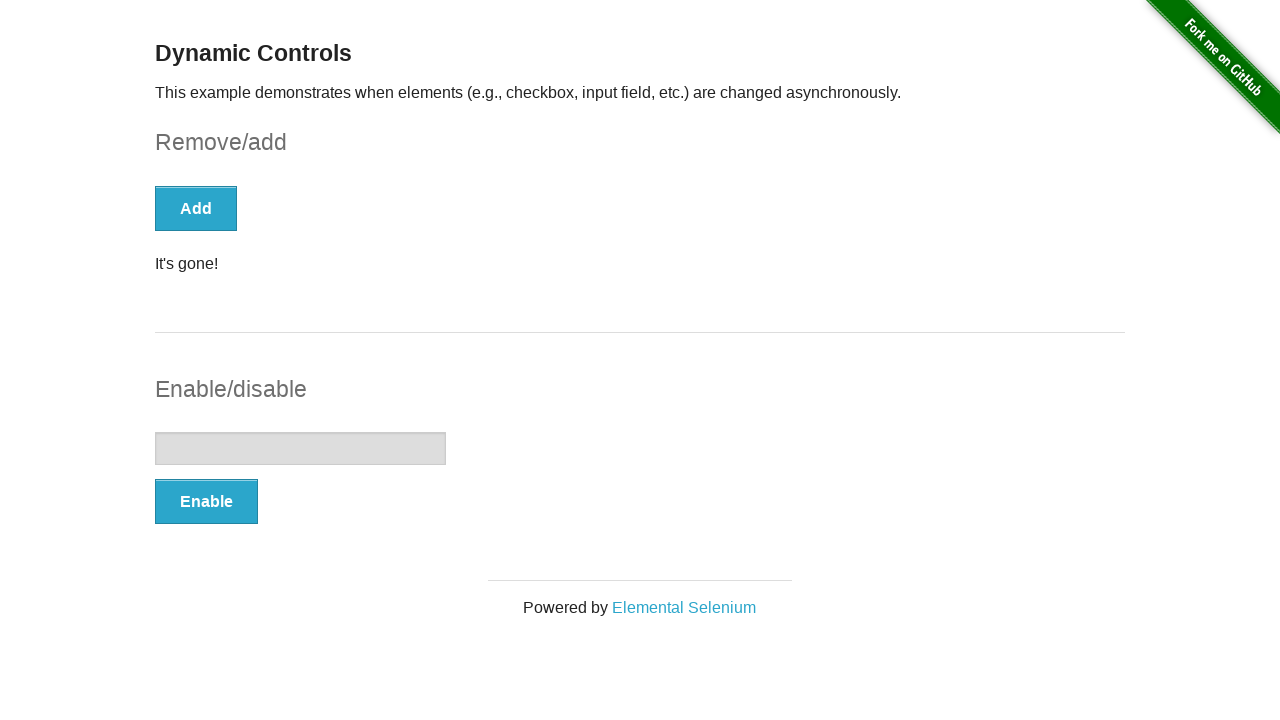

Add button is now visible
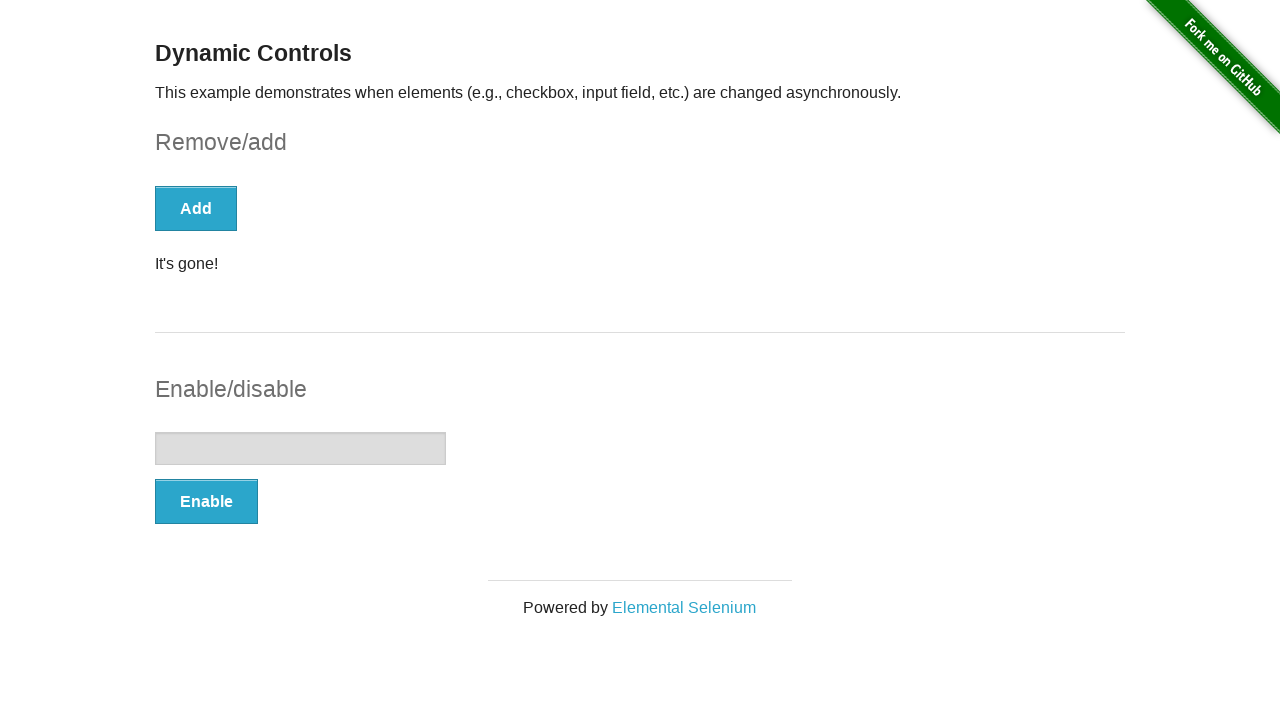

Clicked Add button to restore checkbox at (196, 208) on xpath=//button[contains(text(),'Add')]
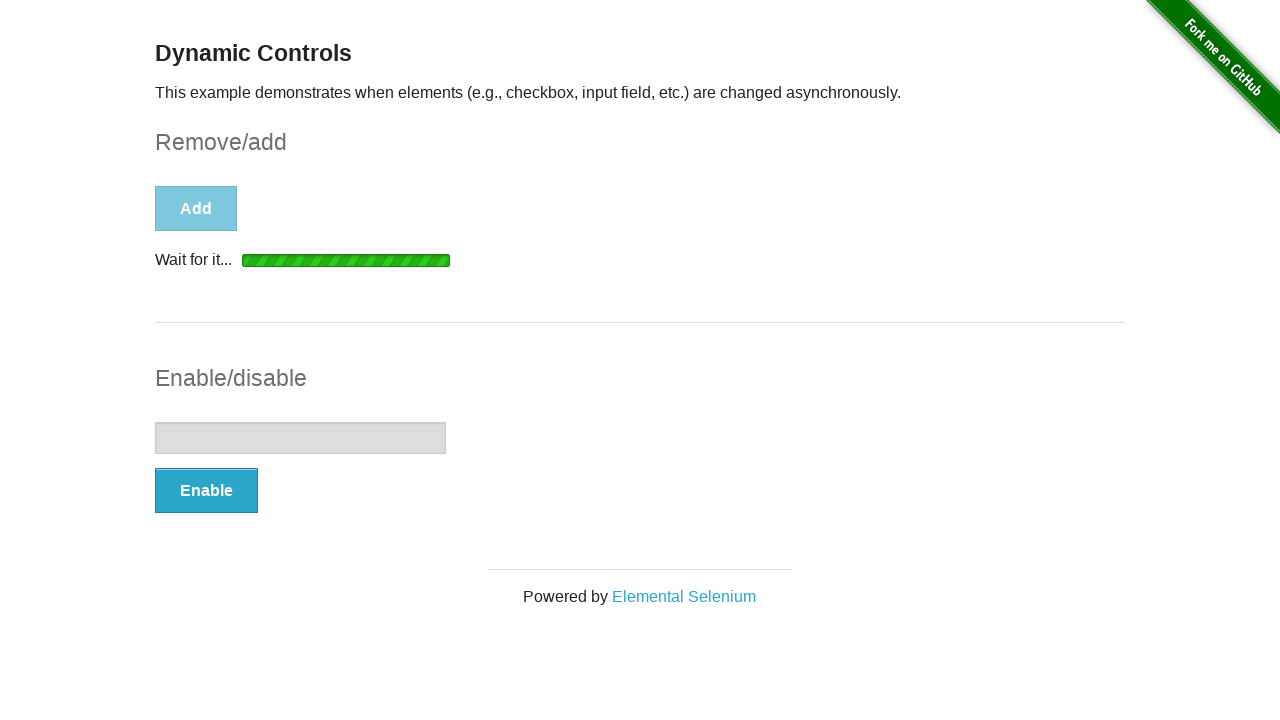

Checkbox has reappeared on the page
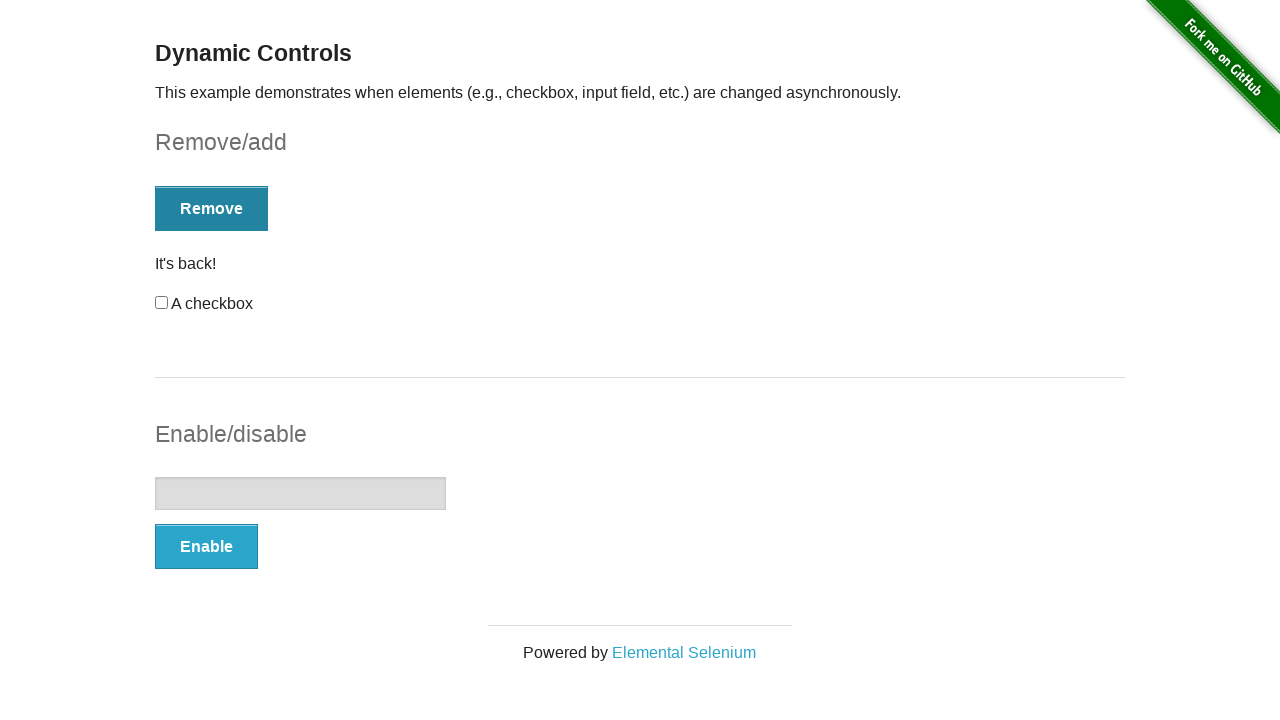

Verified checkbox is visible after being restored
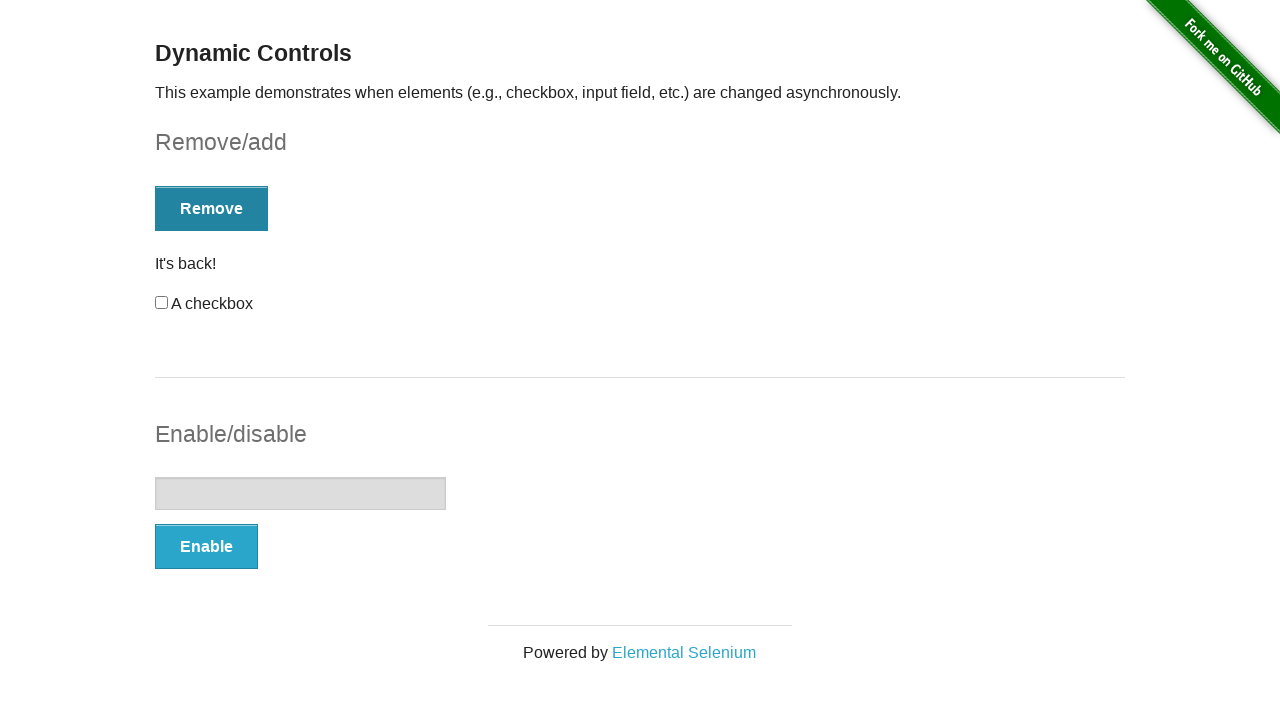

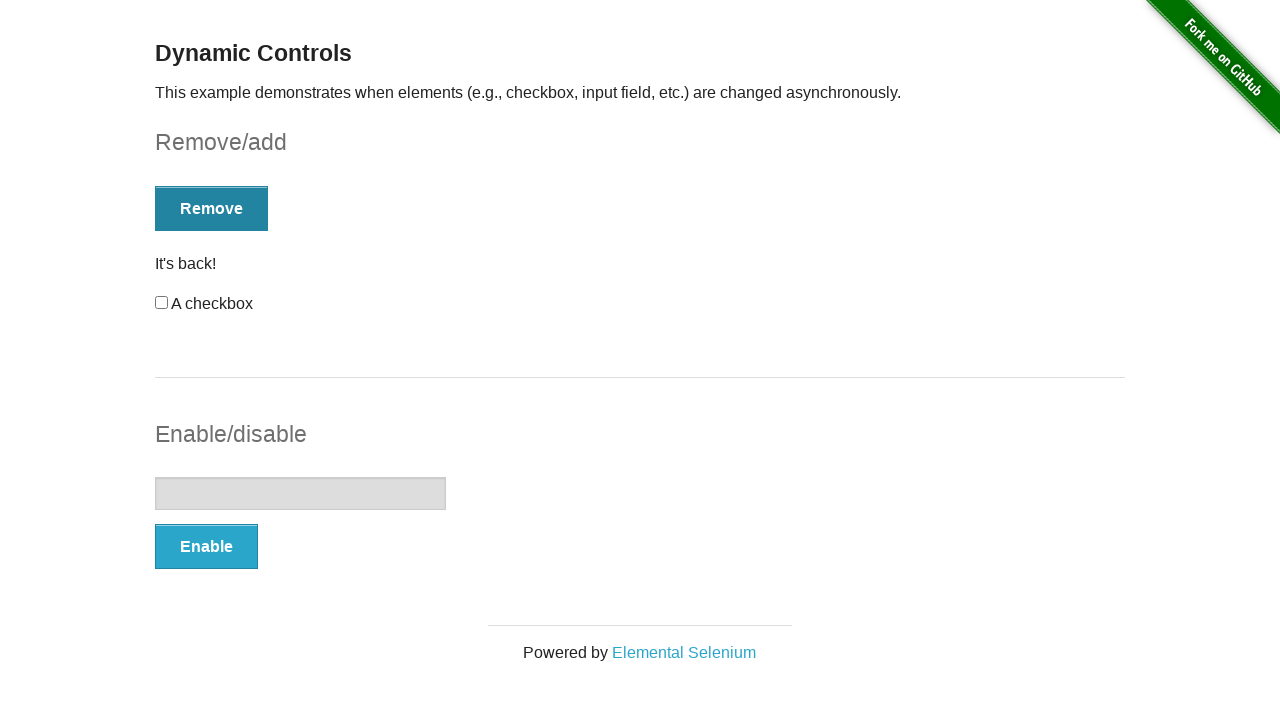